Tests mouse actions (double-click, right-click, and regular click) on buttons and verifies that the corresponding confirmation messages are displayed after each action.

Starting URL: https://demoqa.com/buttons

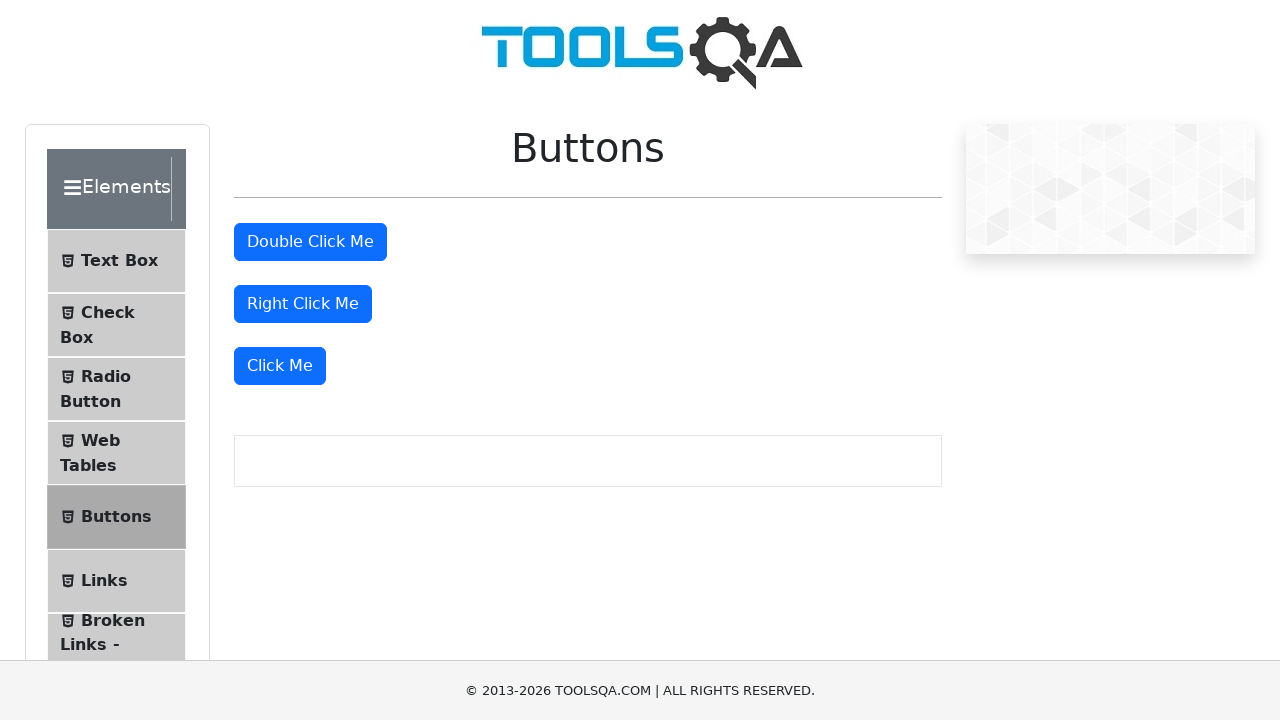

Double-clicked the double click button at (310, 242) on #doubleClickBtn
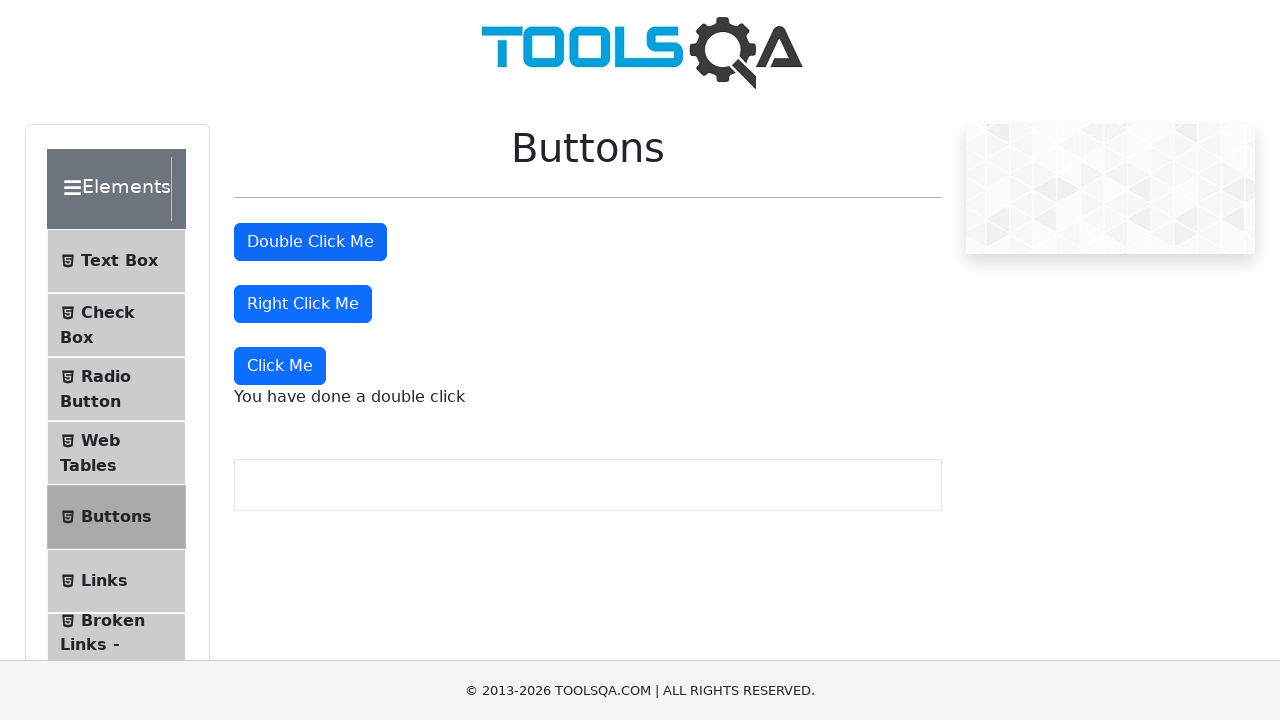

Right-clicked the right click button at (303, 304) on #rightClickBtn
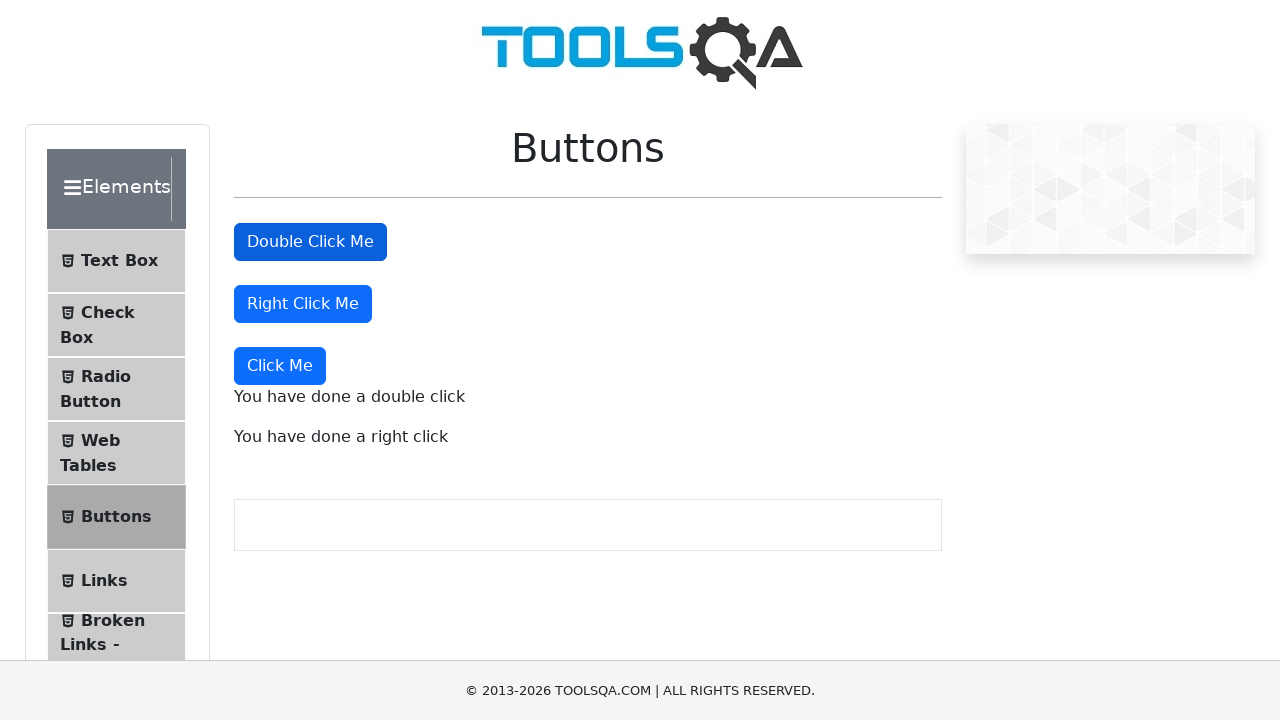

Clicked the dynamic click button at (280, 366) on xpath=//div[@class='mt-4'][2]/button
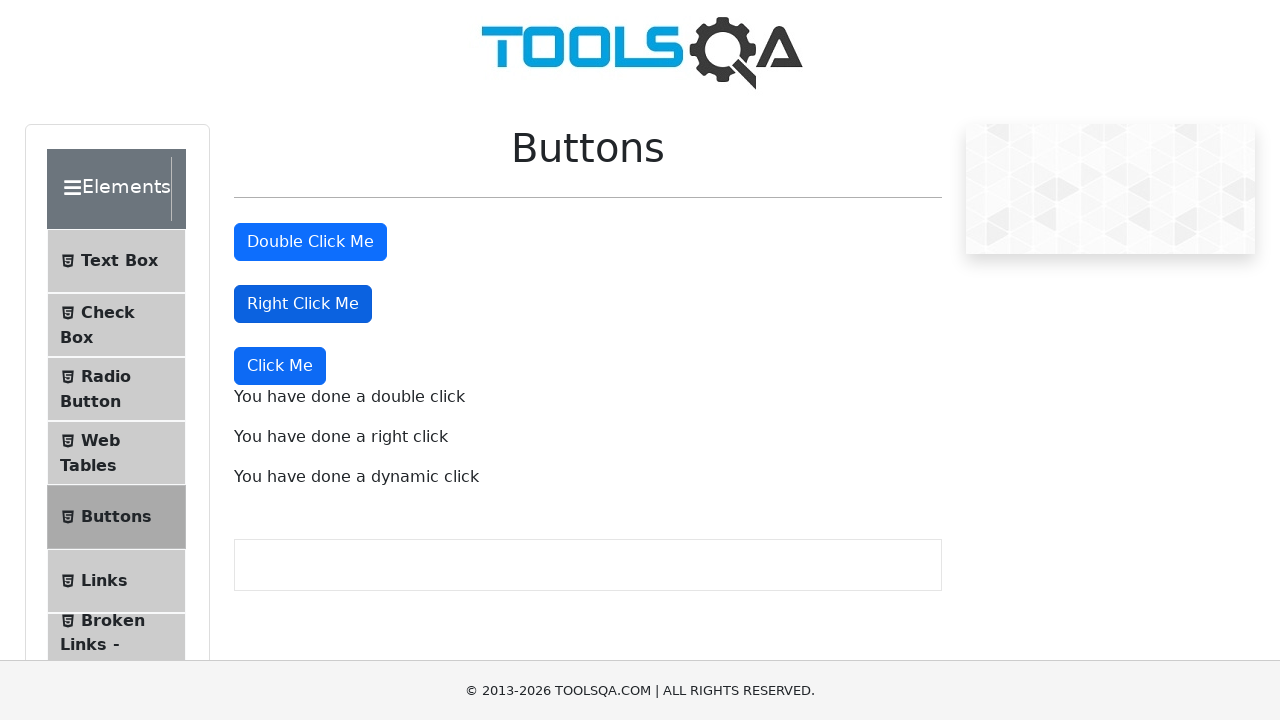

Verified double-click confirmation message is displayed
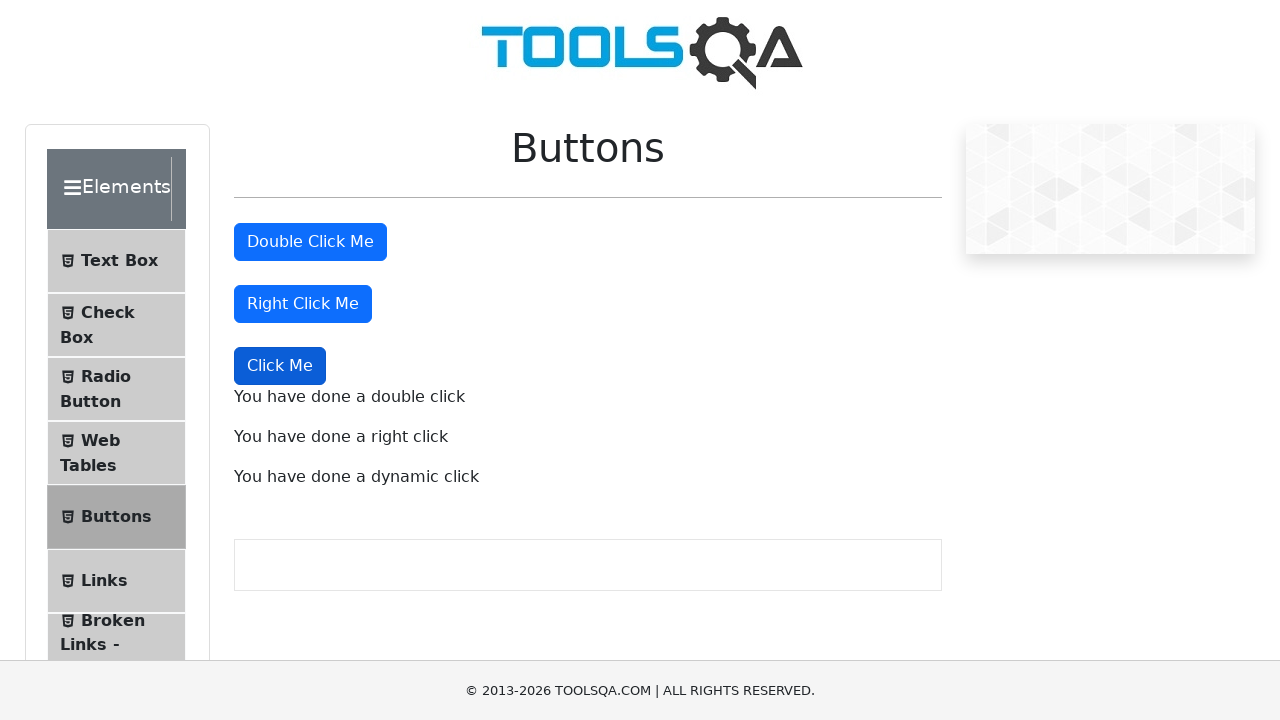

Verified right-click confirmation message is displayed
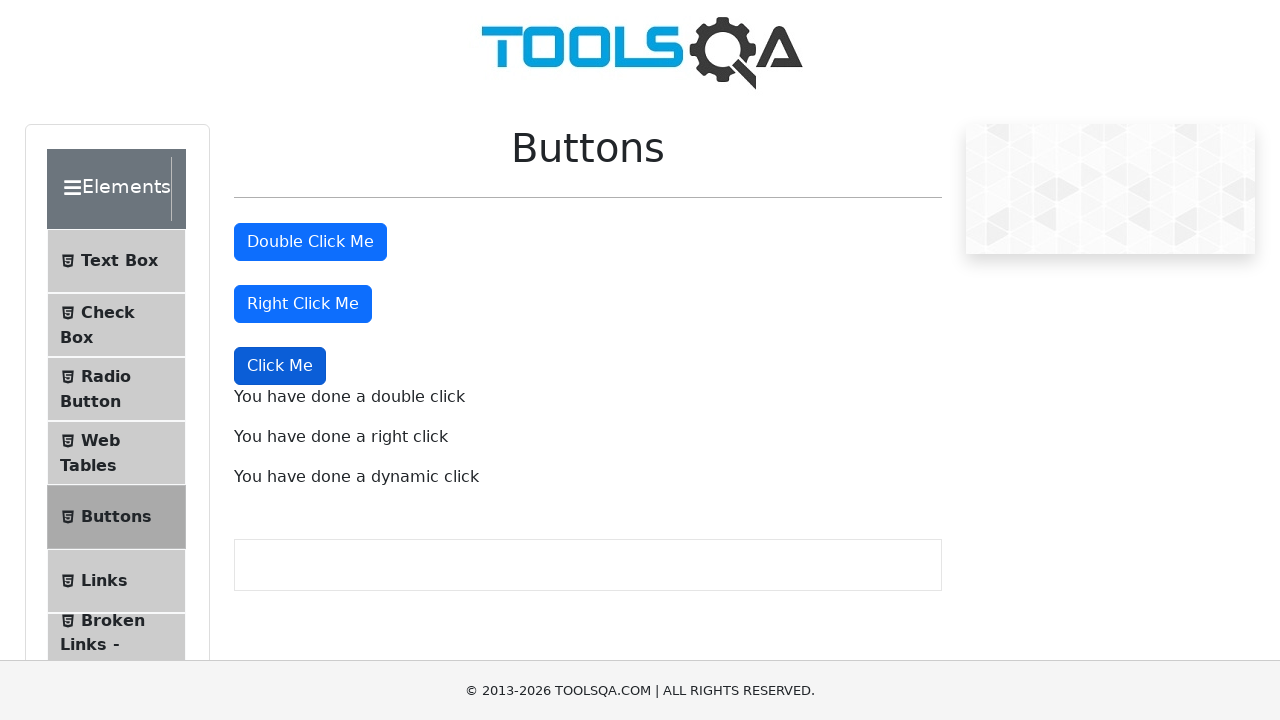

Verified dynamic click confirmation message is displayed
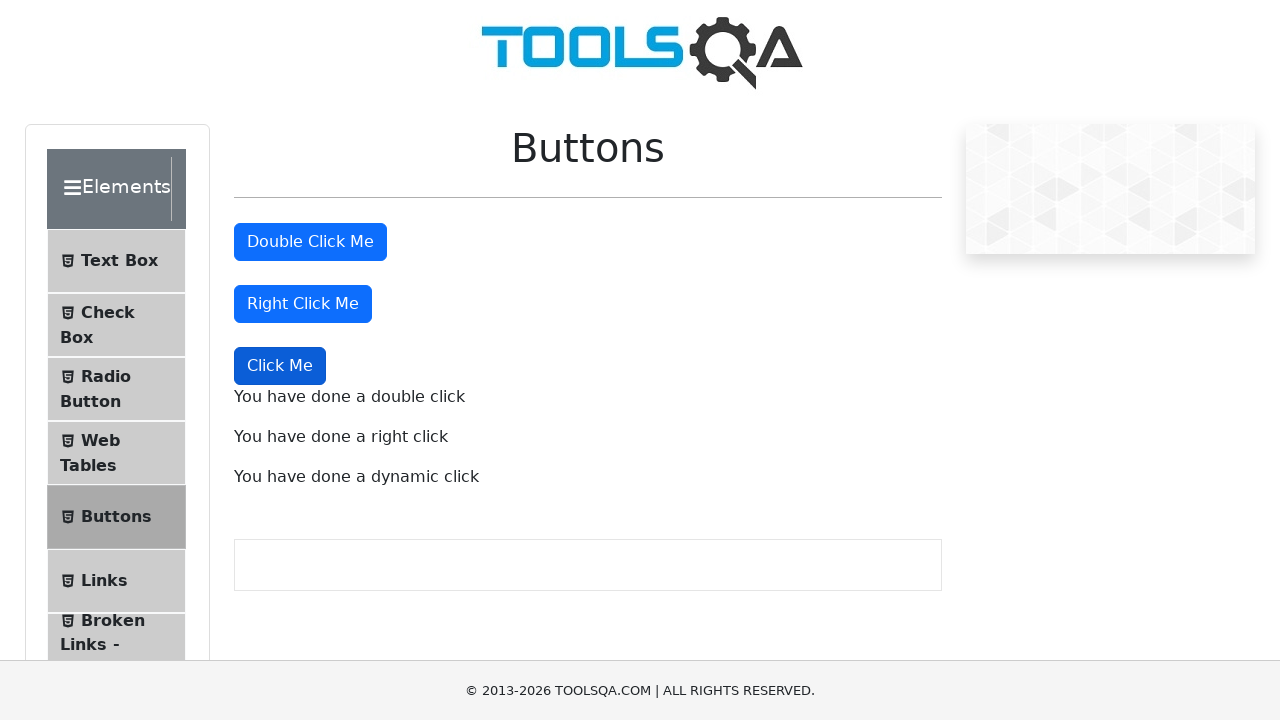

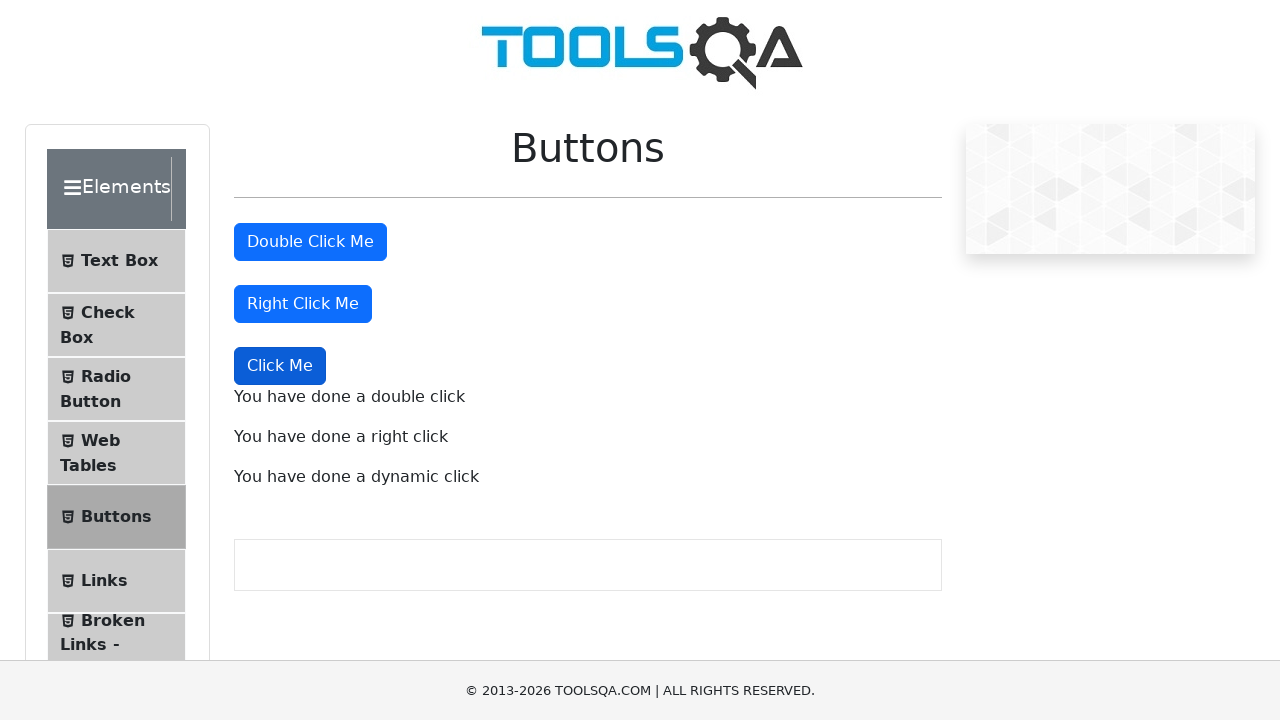